Tests the navigation menu hover functionality on Bluestone jewelry website by hovering over "Watch Jewellery" menu item to reveal dropdown, then clicking on the "Band" submenu option.

Starting URL: https://www.bluestone.com/

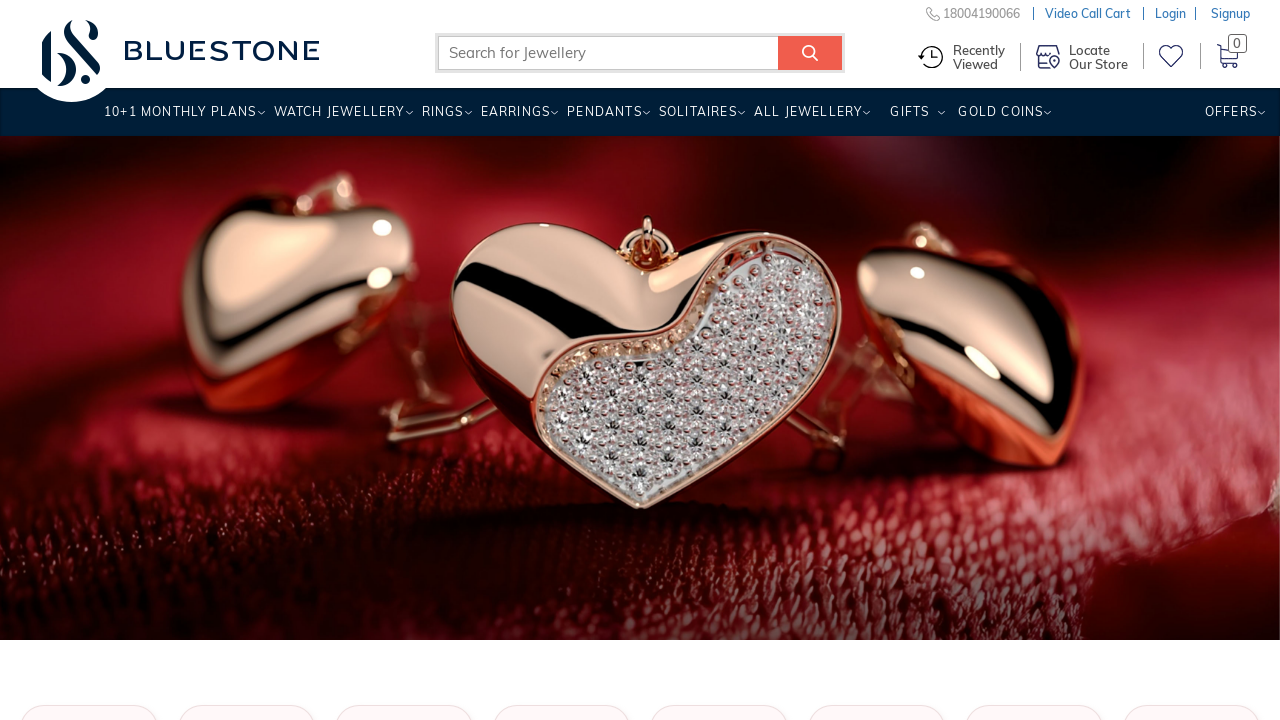

Navigated to Bluestone jewelry website
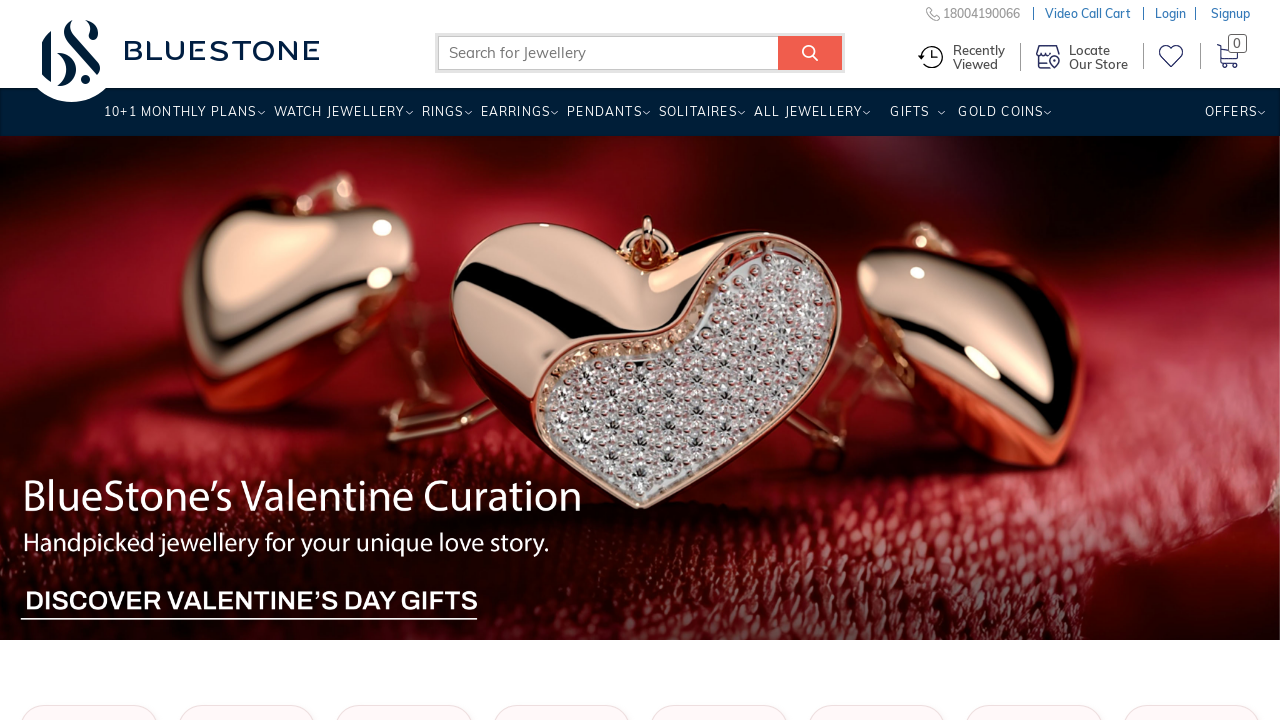

Hovered over 'Watch Jewellery' menu item to reveal dropdown at (339, 119) on xpath=//a[.='Watch Jewellery ']
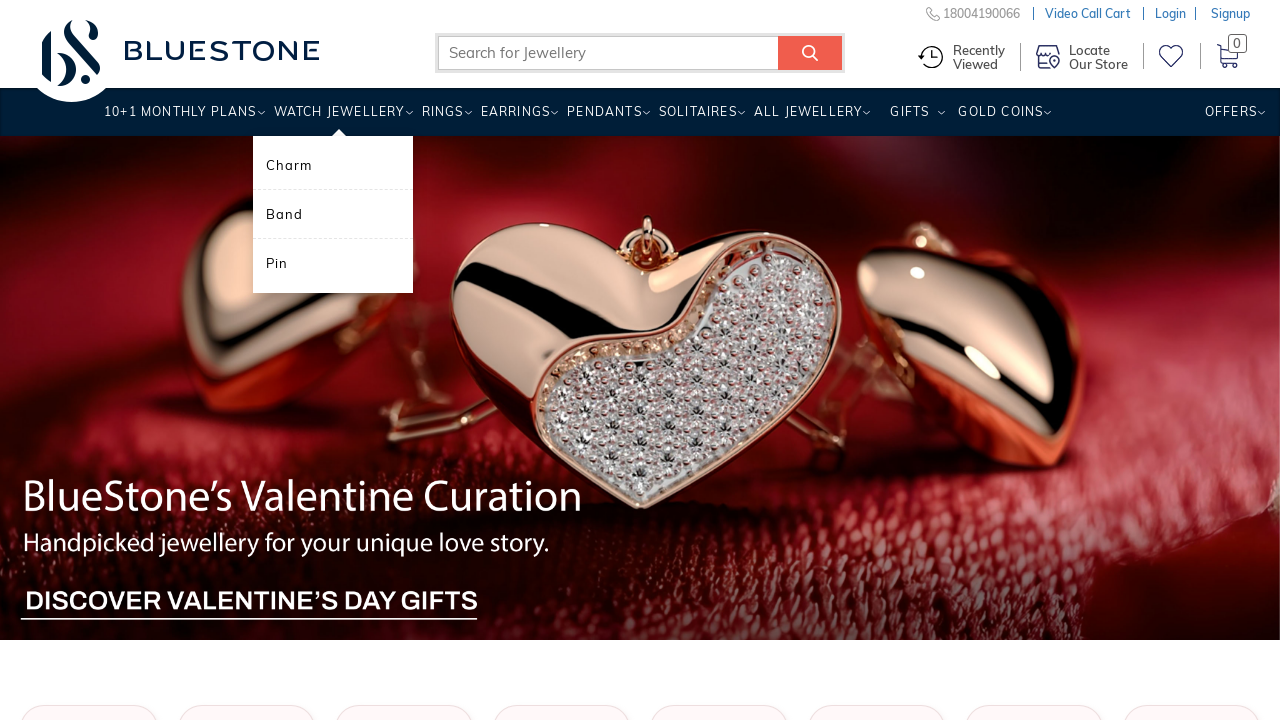

Waited 500ms for dropdown menu to fully appear
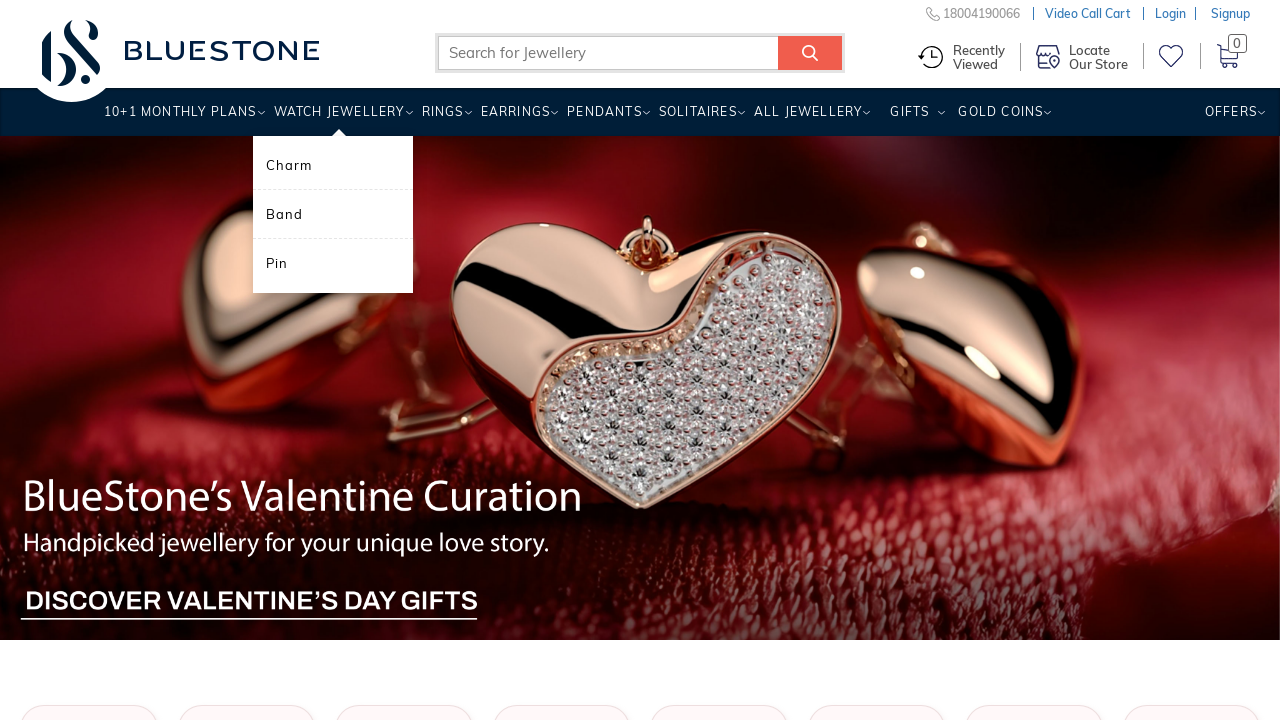

Clicked on 'Band' submenu option at (333, 214) on xpath=//a[@title='Band']
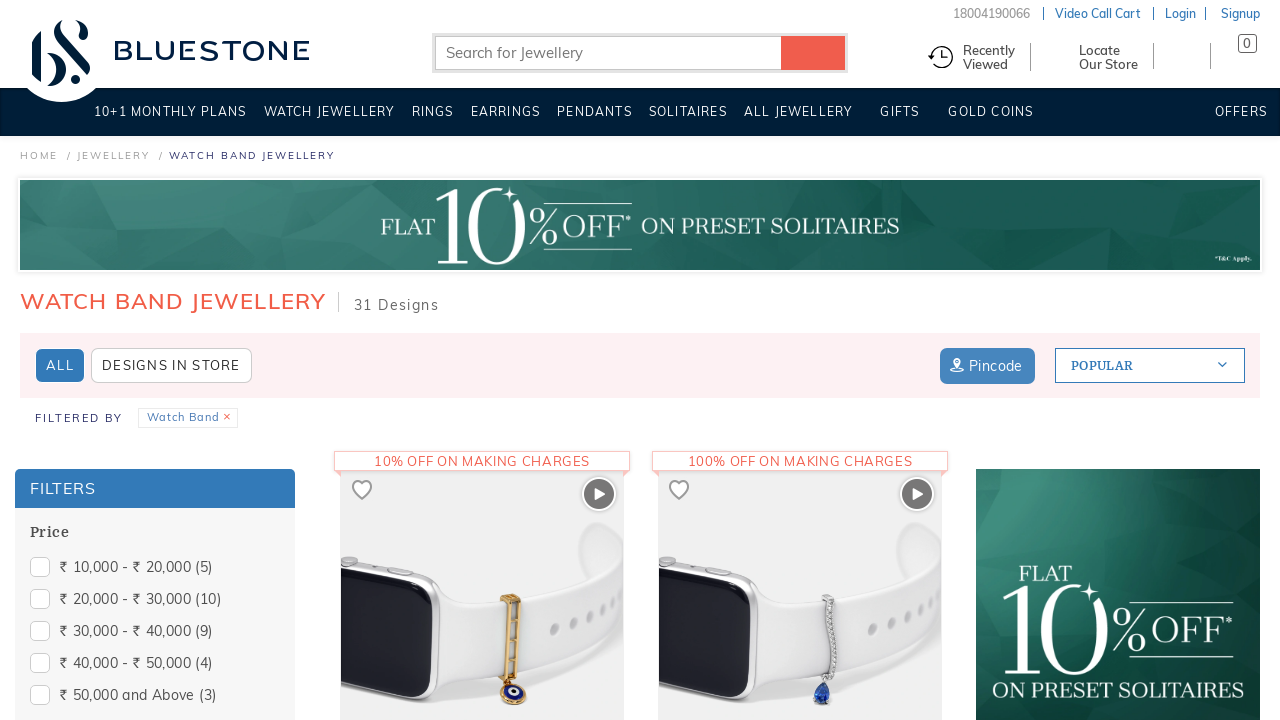

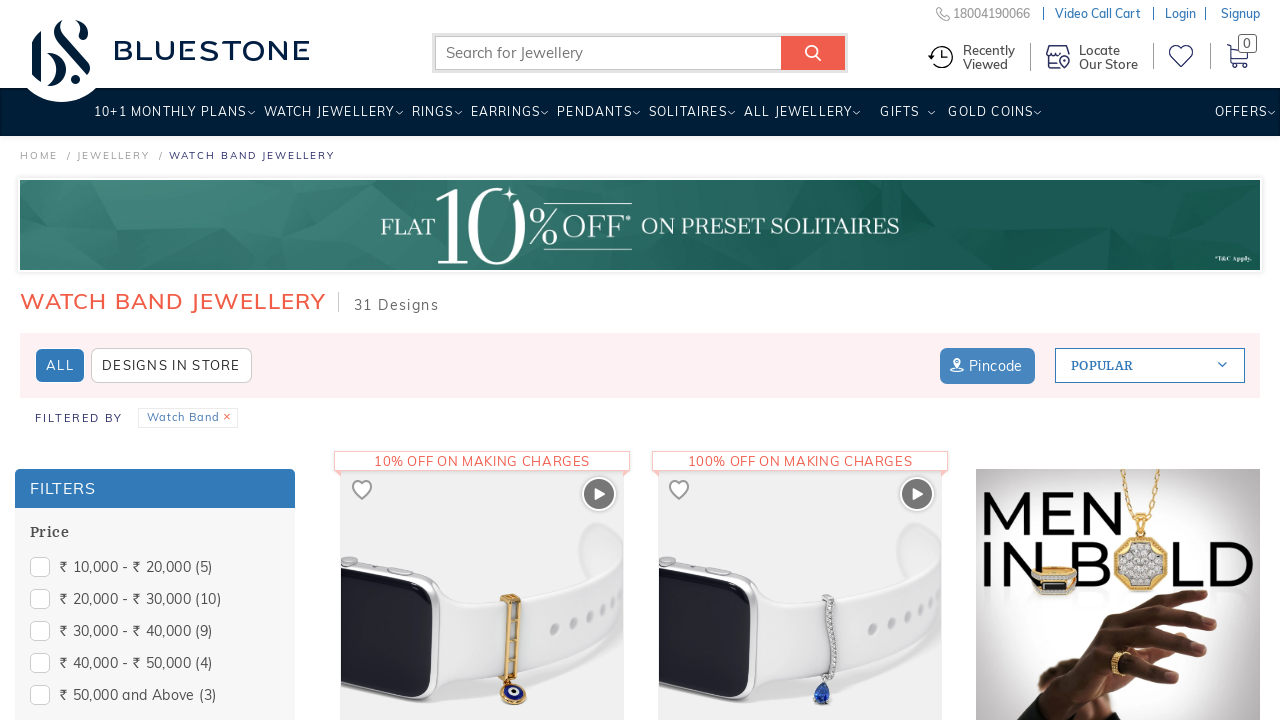